Tests keyboard interactions on a form by entering text in a field, copying it using keyboard shortcuts, and pasting it into another field

Starting URL: https://demoqa.com/text-box

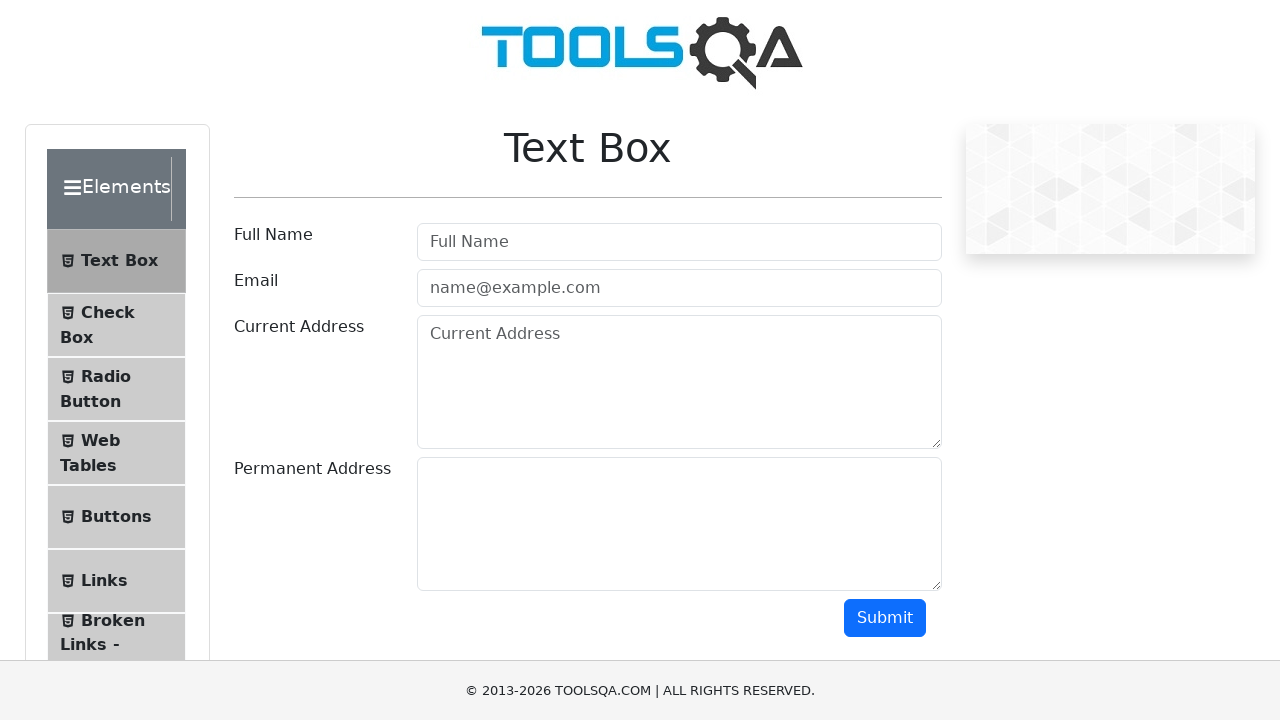

Filled current address field with 'abc pune' on #currentAddress
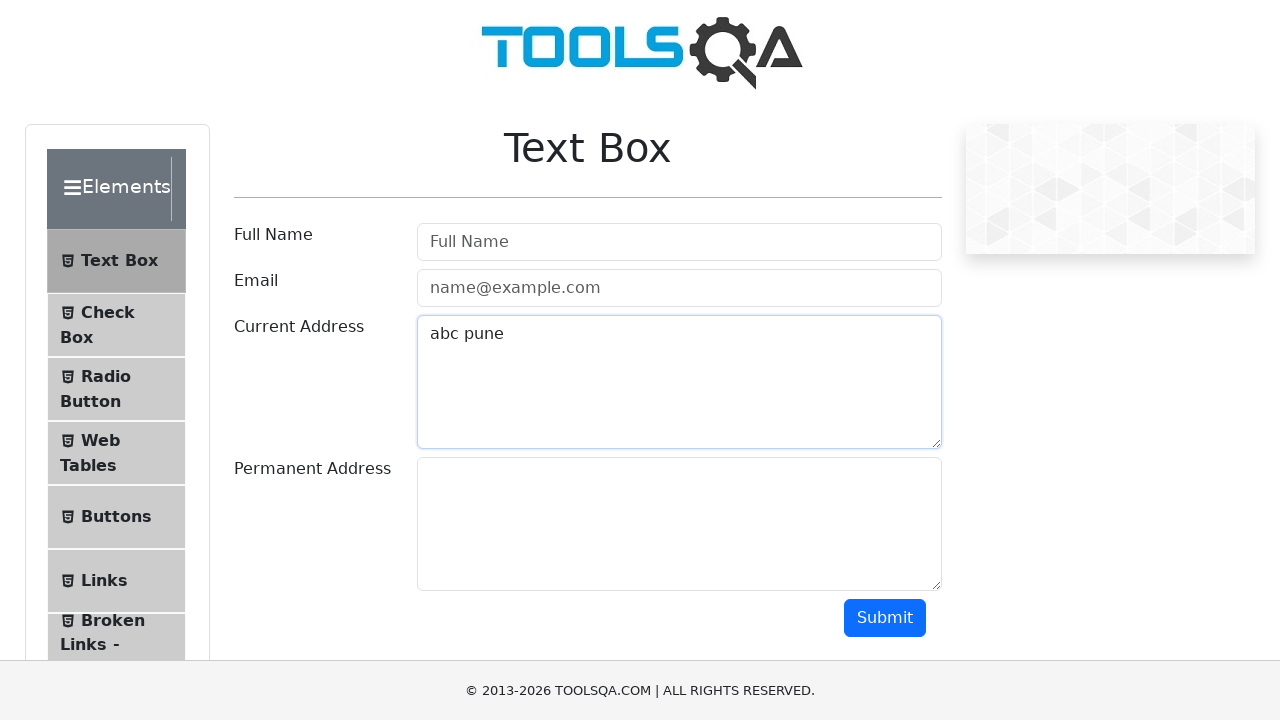

Selected all text in current address field using Ctrl+A
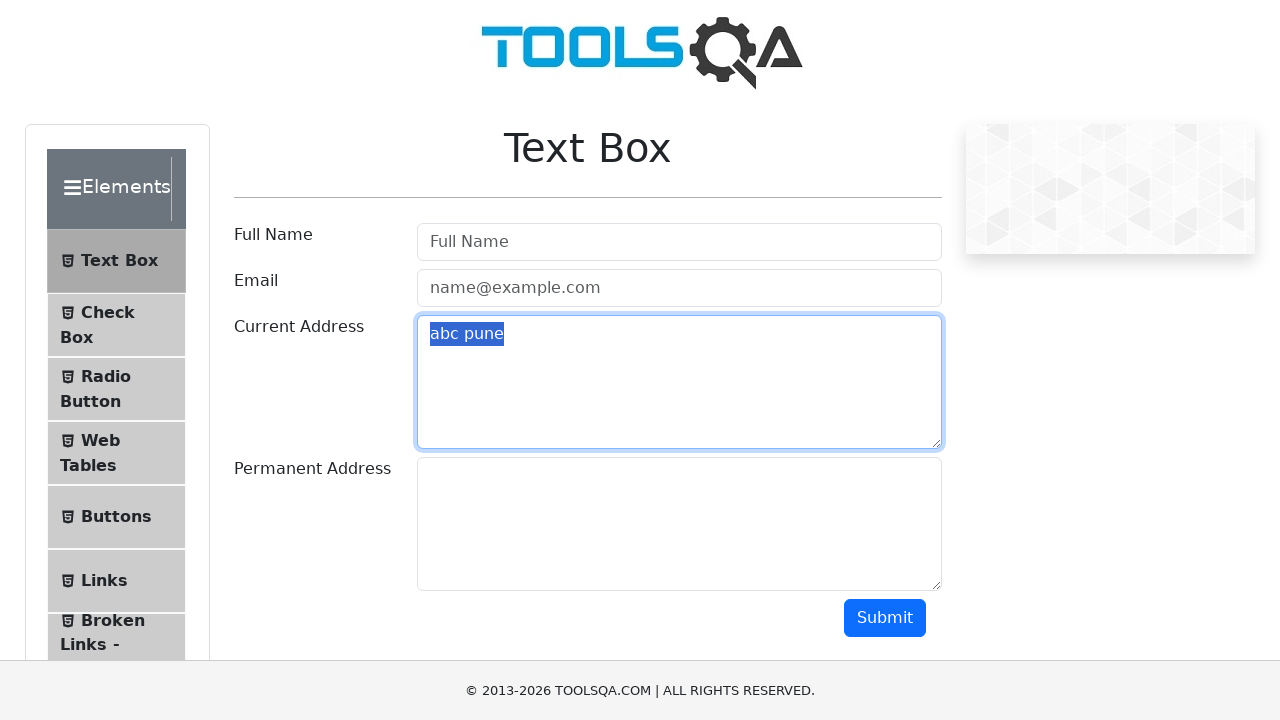

Copied selected text to clipboard using Ctrl+C
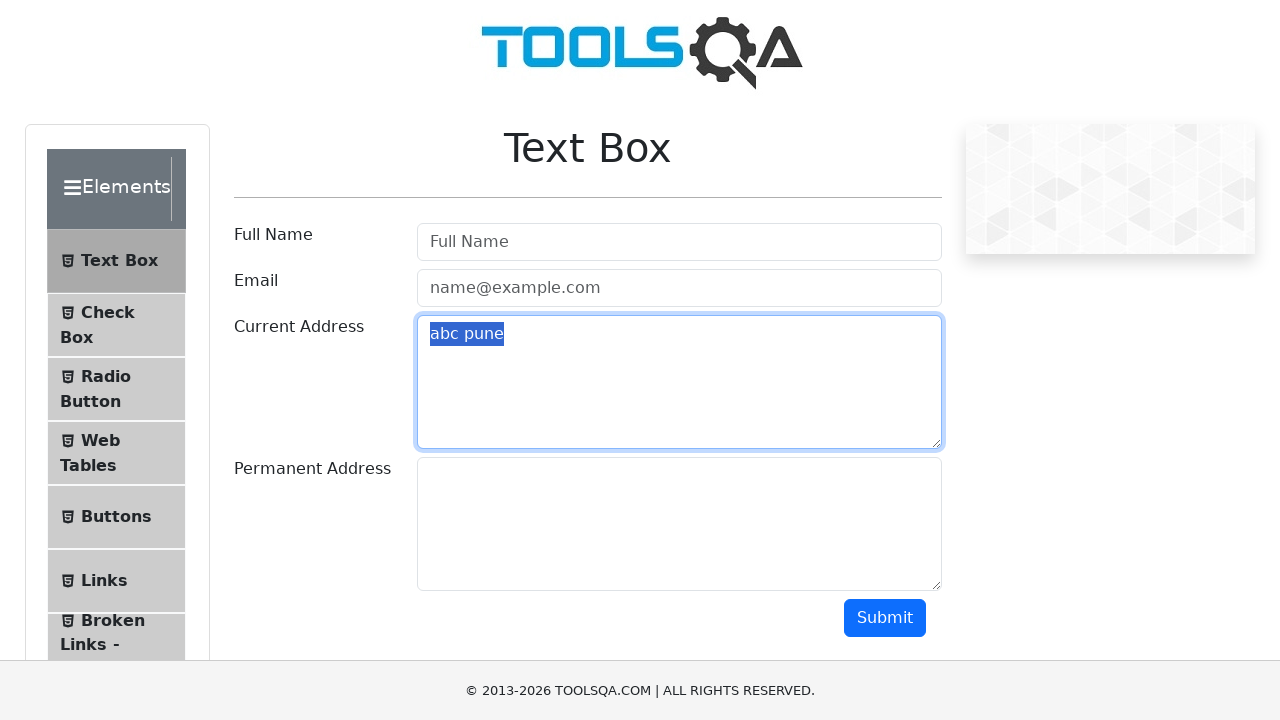

Moved to next field using Tab key
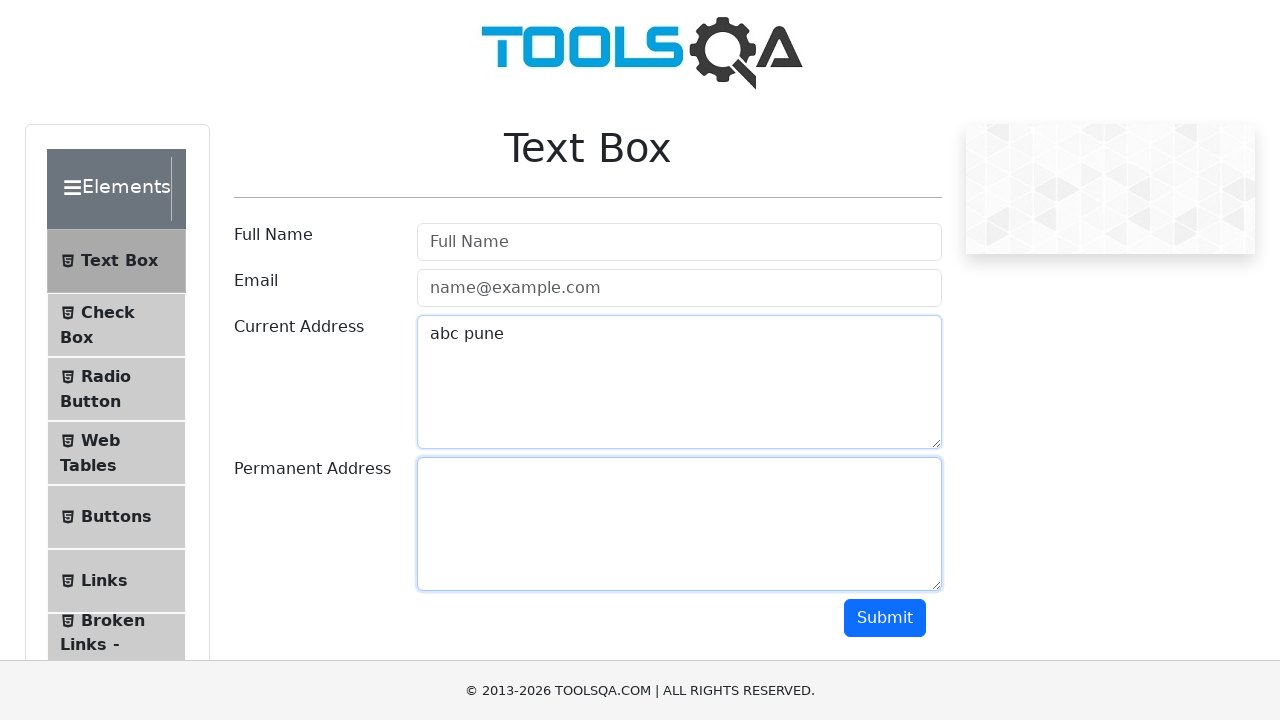

Pasted text from clipboard into permanent address field using Ctrl+V
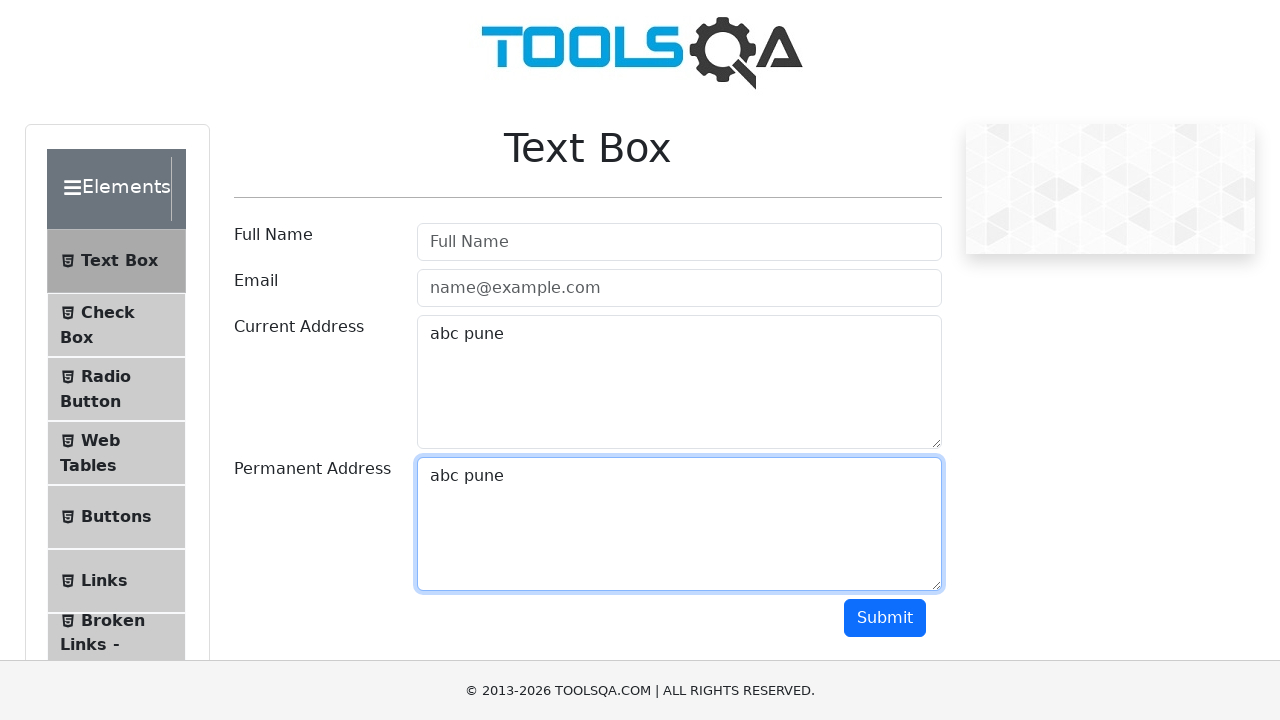

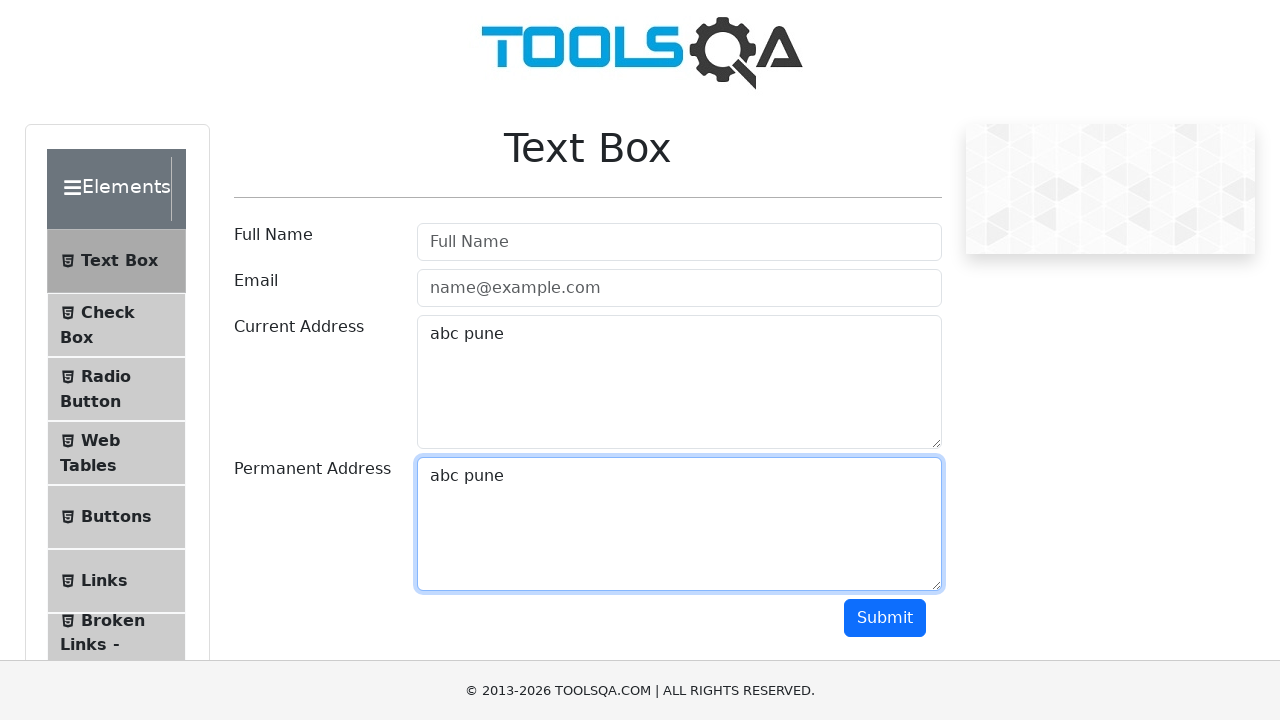